Navigates to WebdriverIO website and blog page, waiting for the navigation bar to be displayed on each page

Starting URL: https://webdriver.io

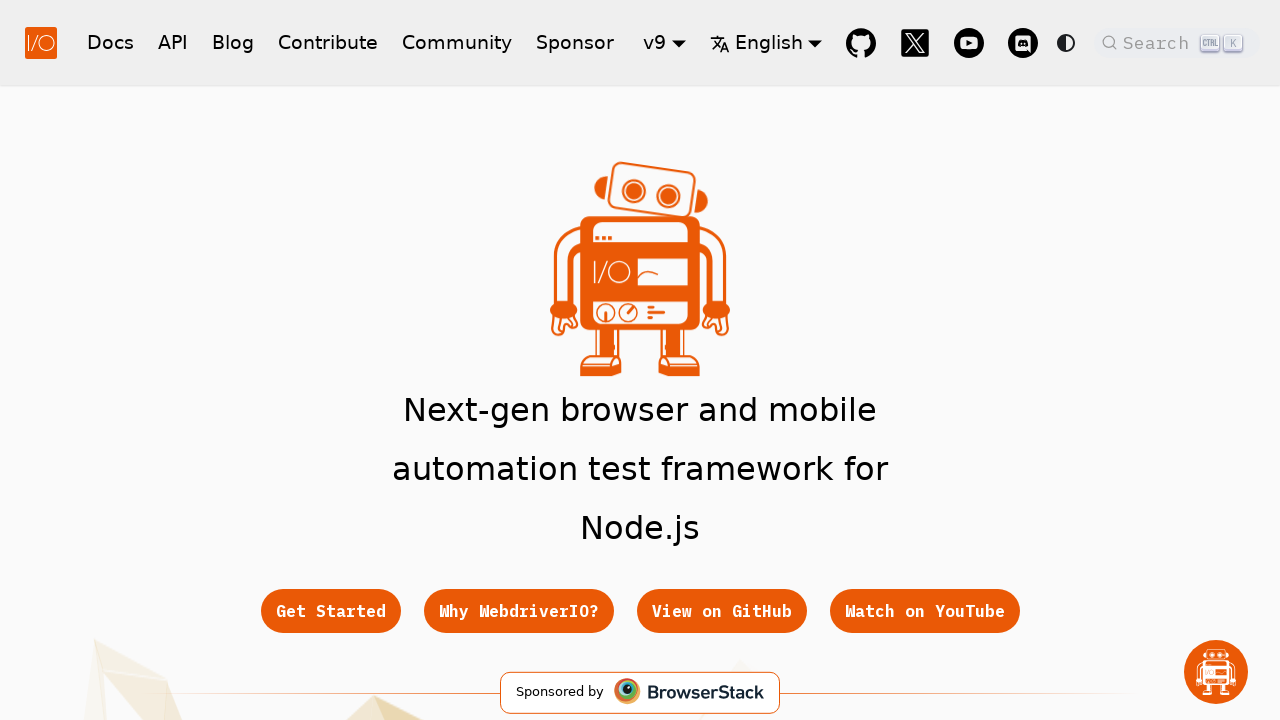

Fixed navigation bar is visible on WebdriverIO homepage
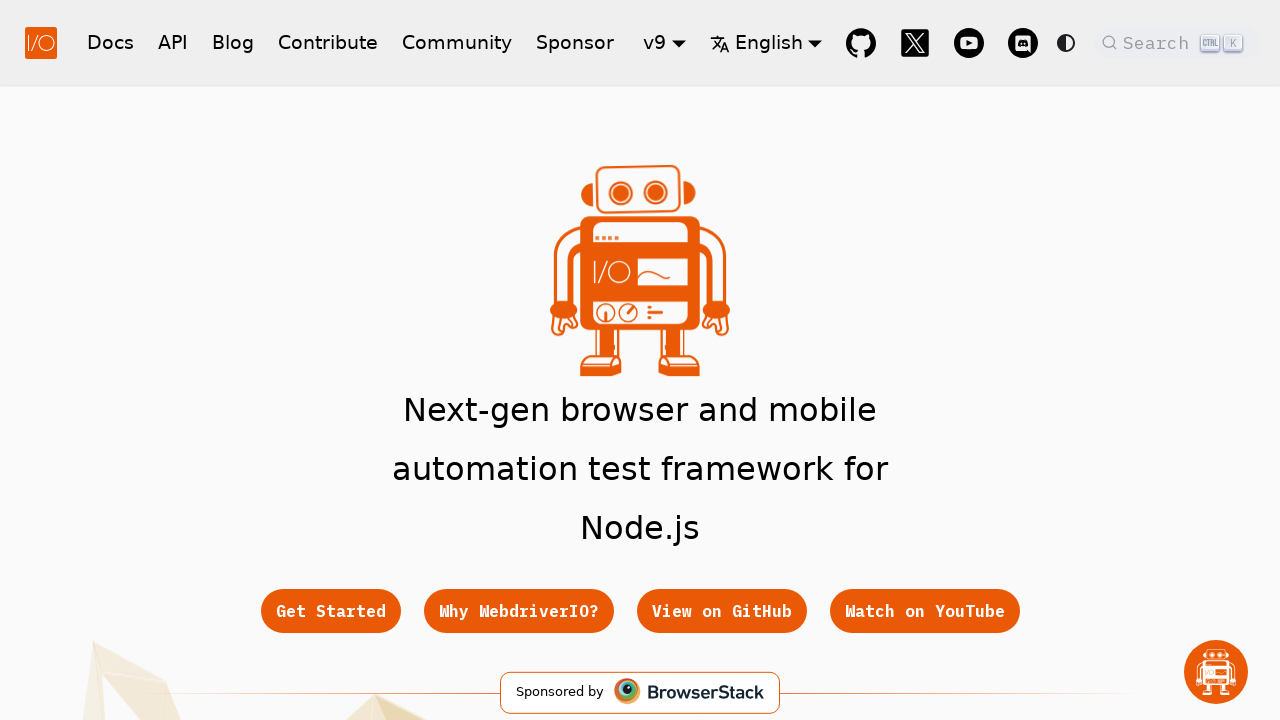

Navigated to WebdriverIO blog page
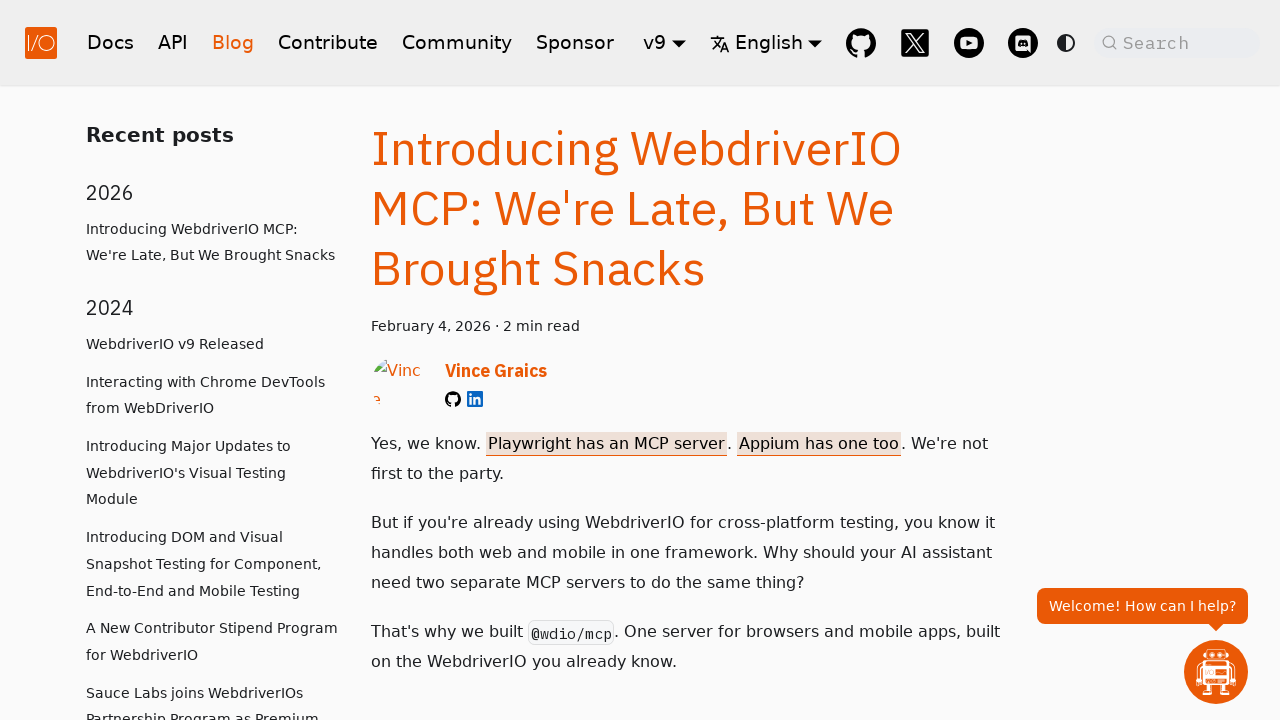

Fixed navigation bar is visible on blog page
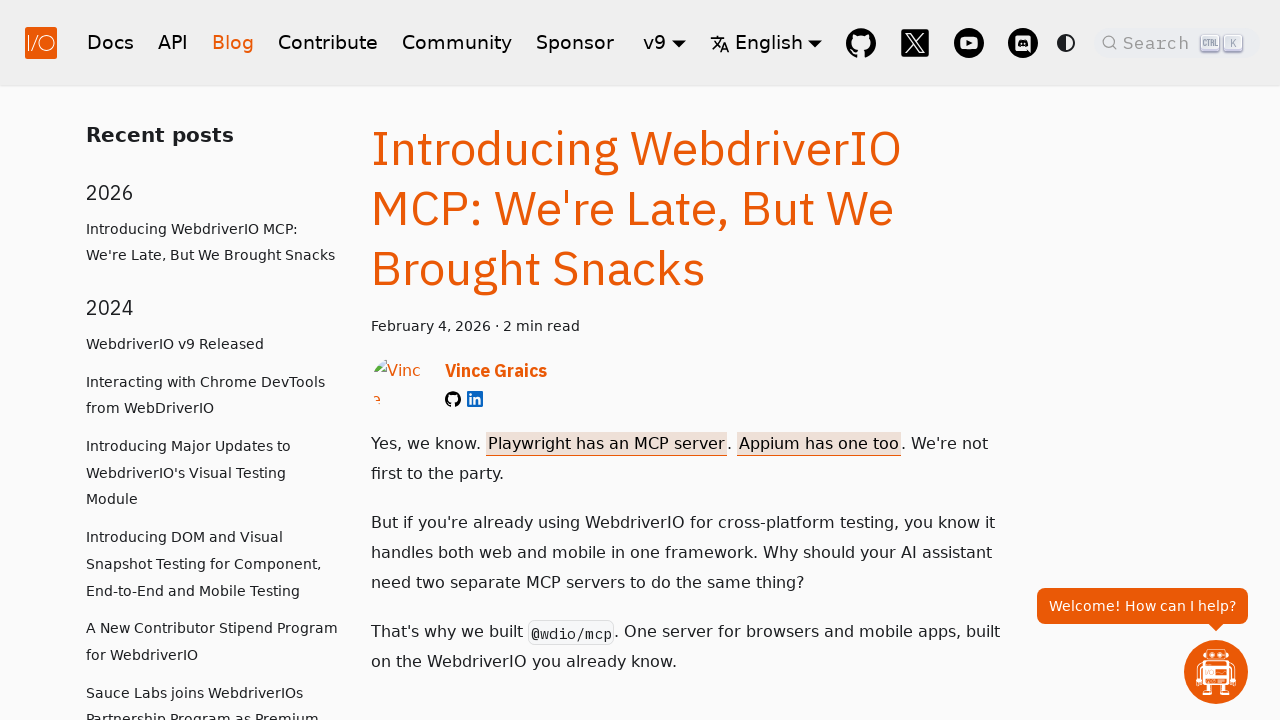

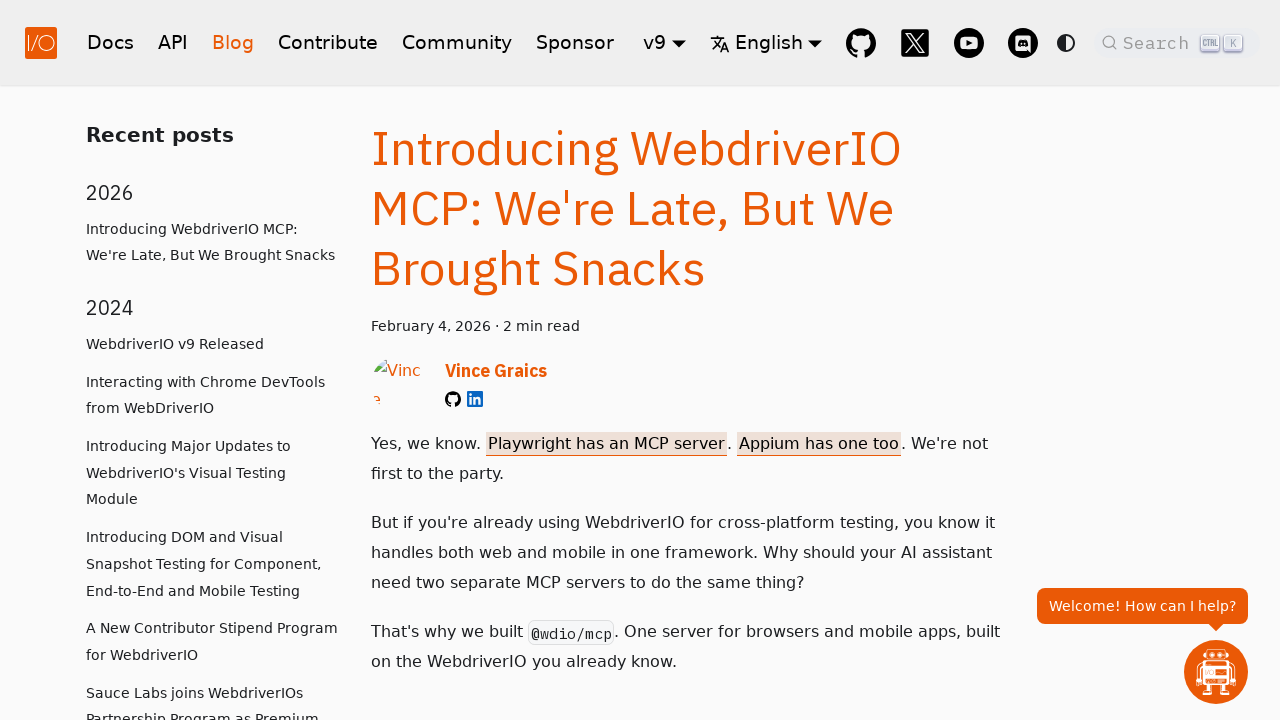